Tests browser navigation capabilities by navigating through multiple pages on the ISRO website, using back/forward buttons, and refreshing the page

Starting URL: https://www.isro.gov.in/

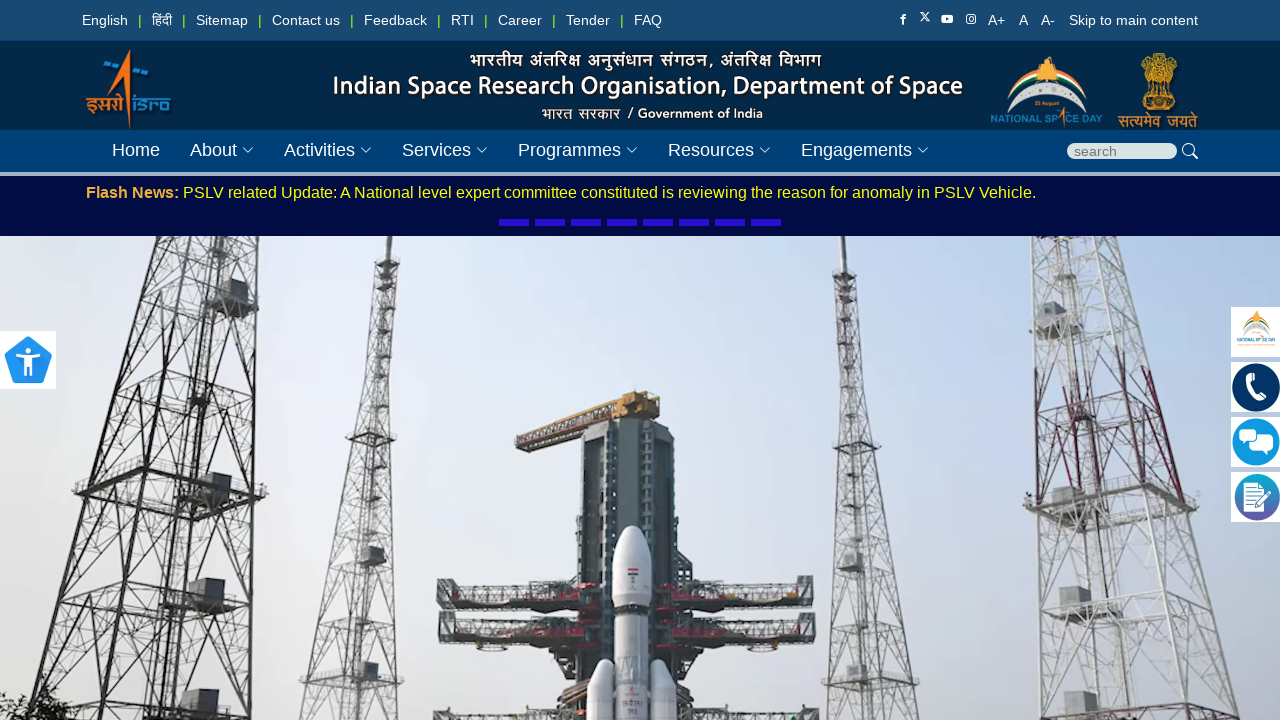

Navigated to ISRO index page
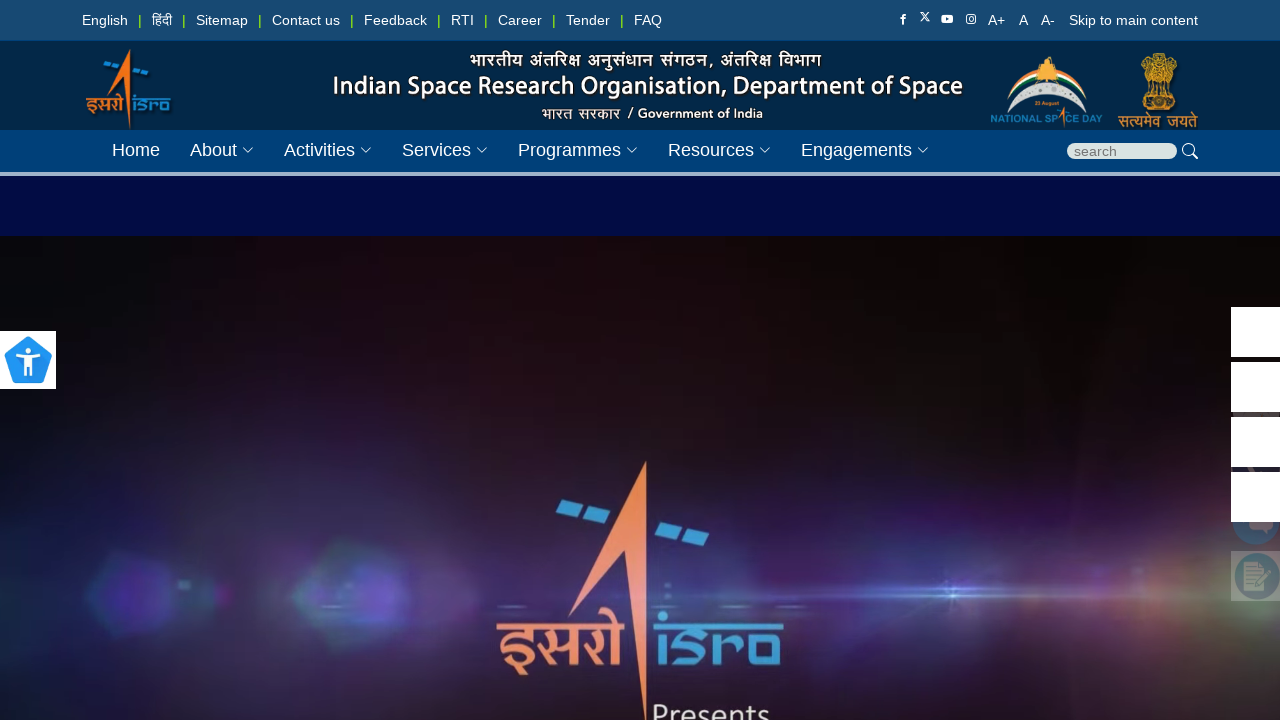

Navigated to ISRO RTI page
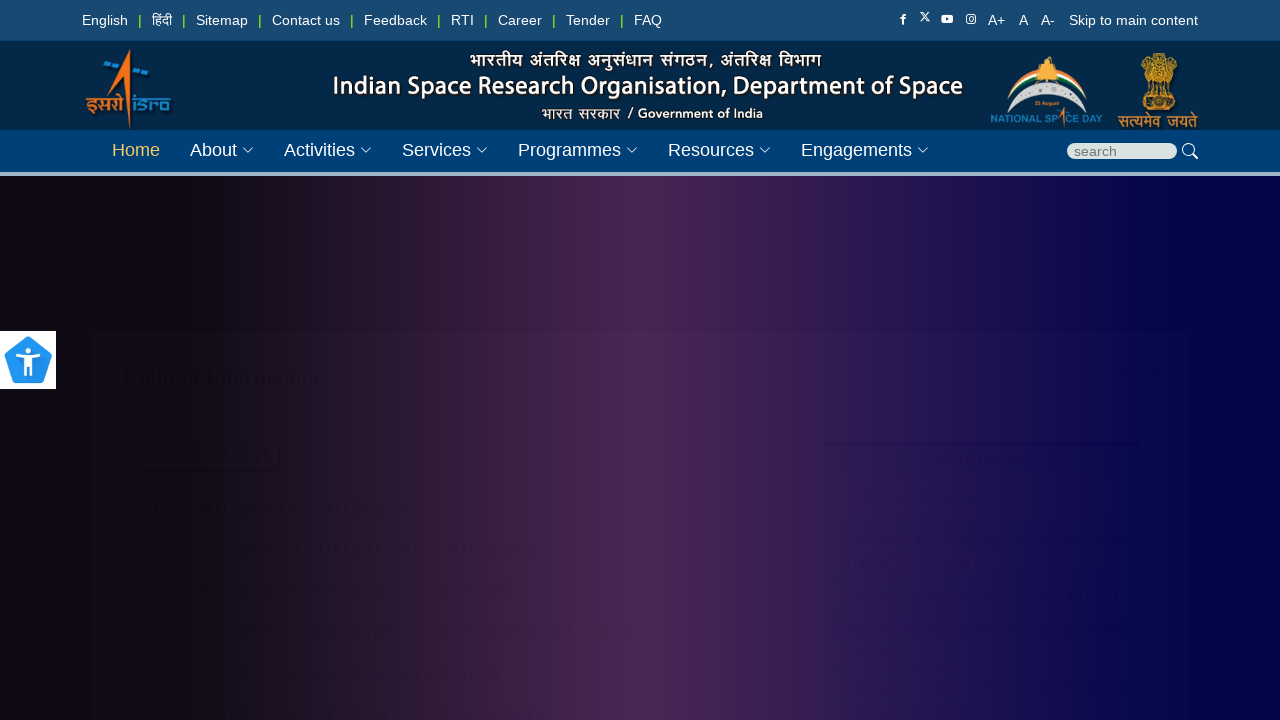

Navigated to ISRO APP page
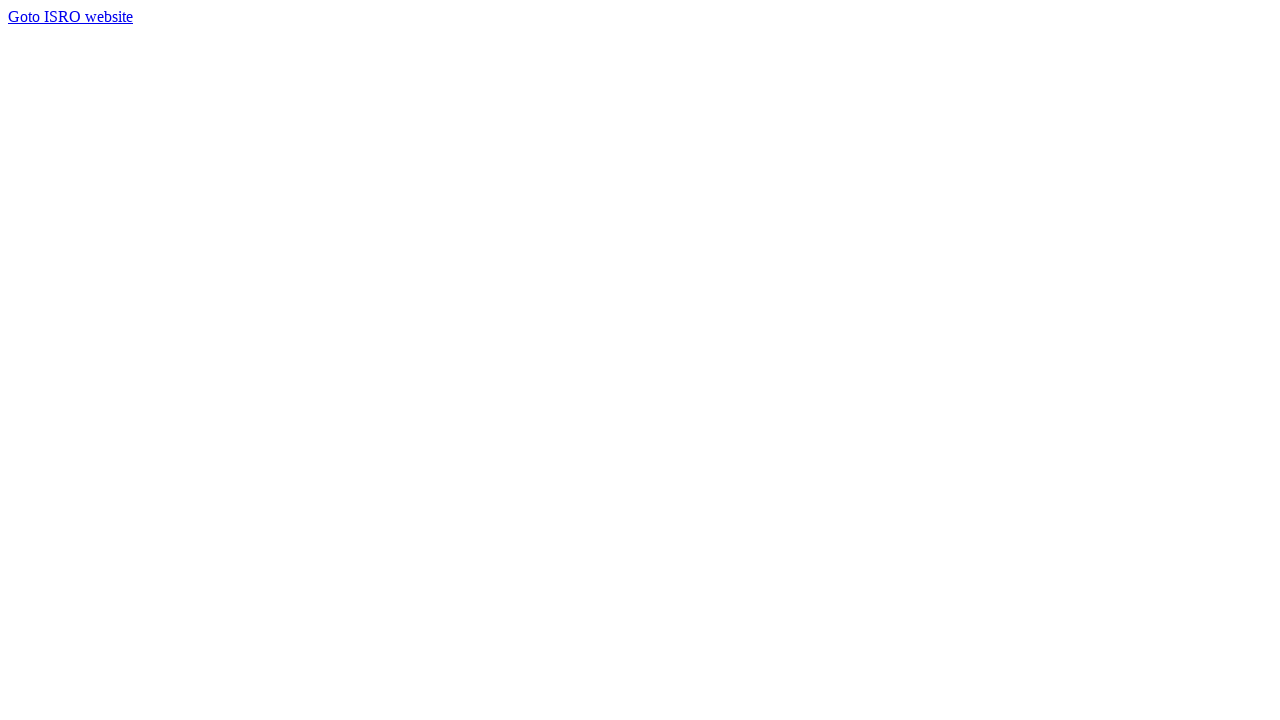

Clicked back button to navigate to previous page (RTI page)
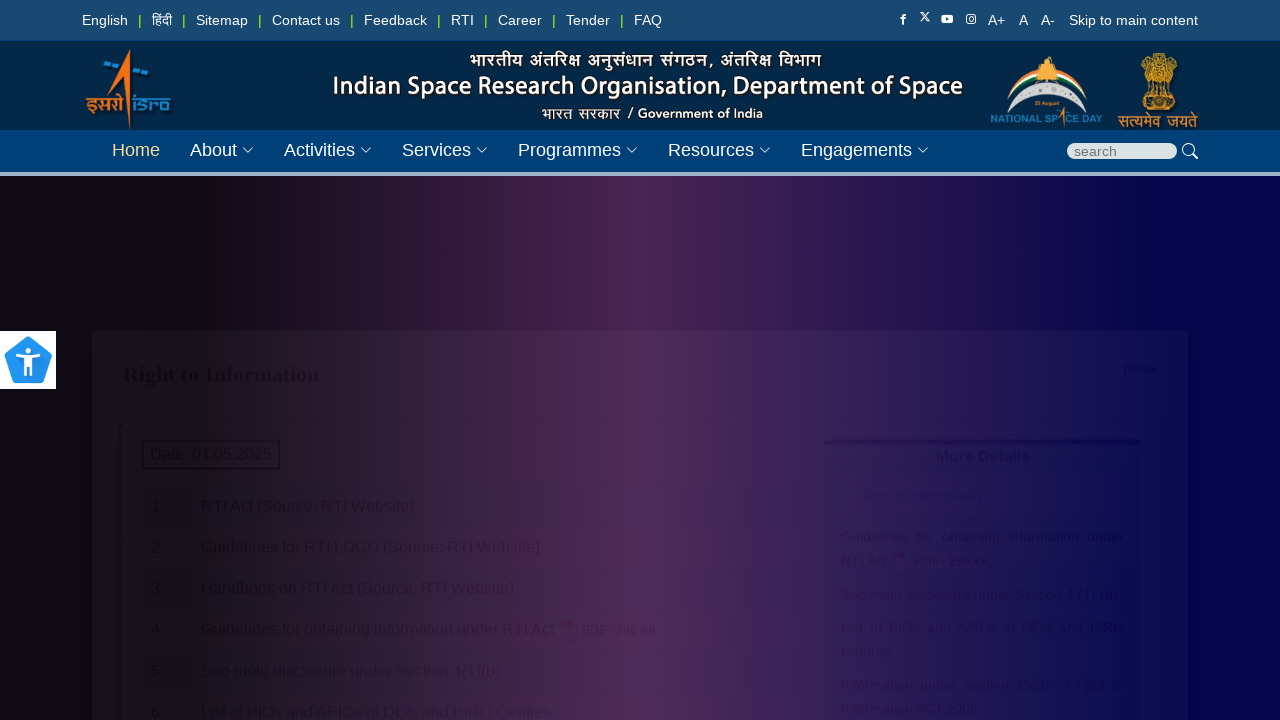

Clicked forward button to navigate to ISRO APP page
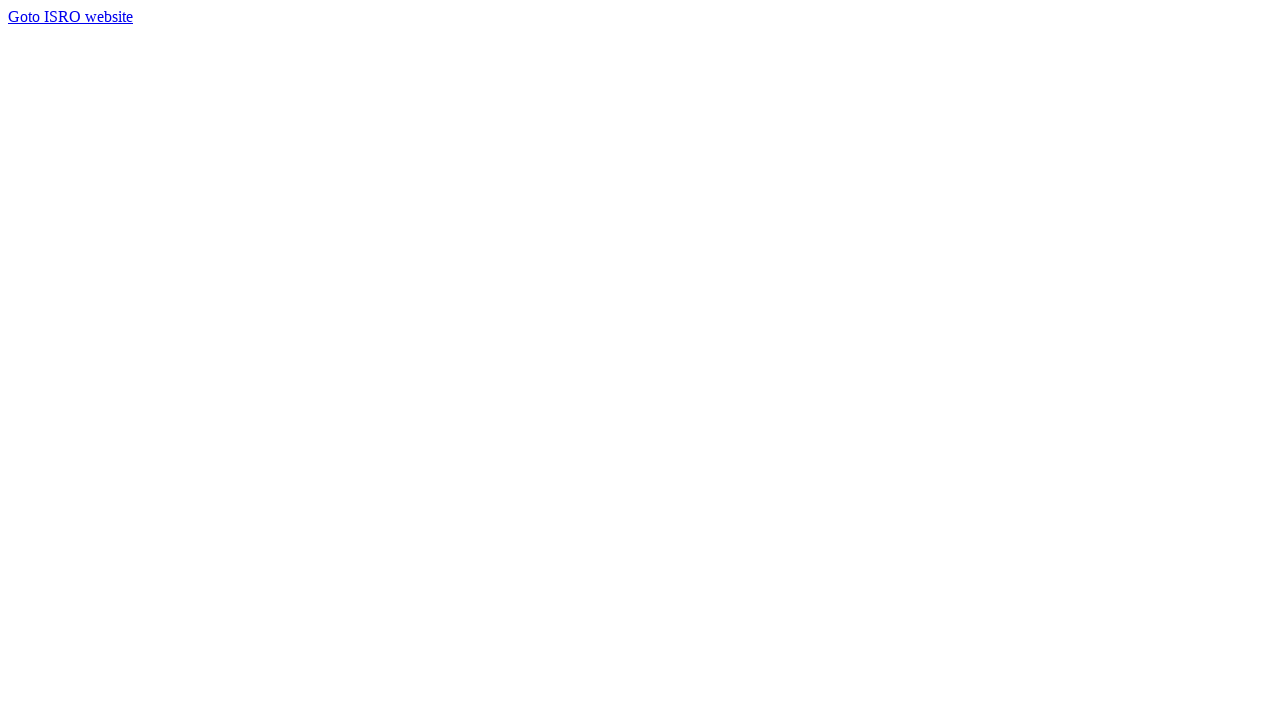

Navigated to ISRO Parliament Questions page
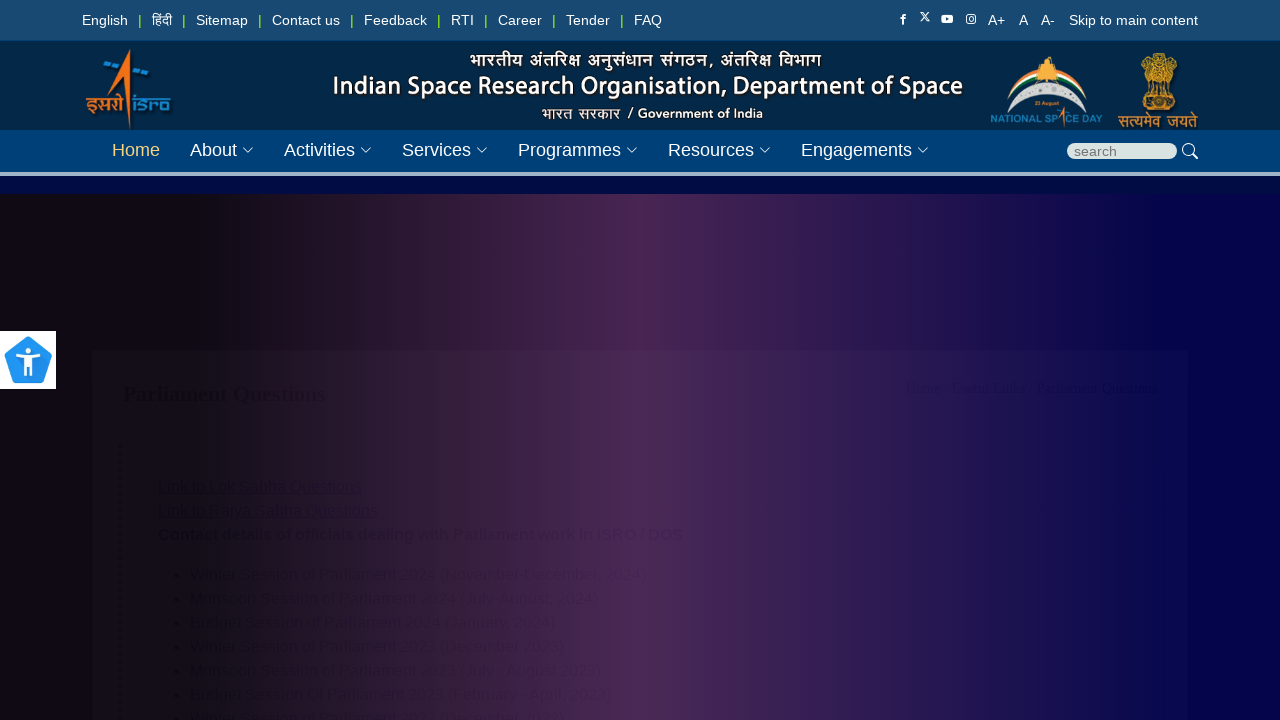

Refreshed the current Parliament Questions page
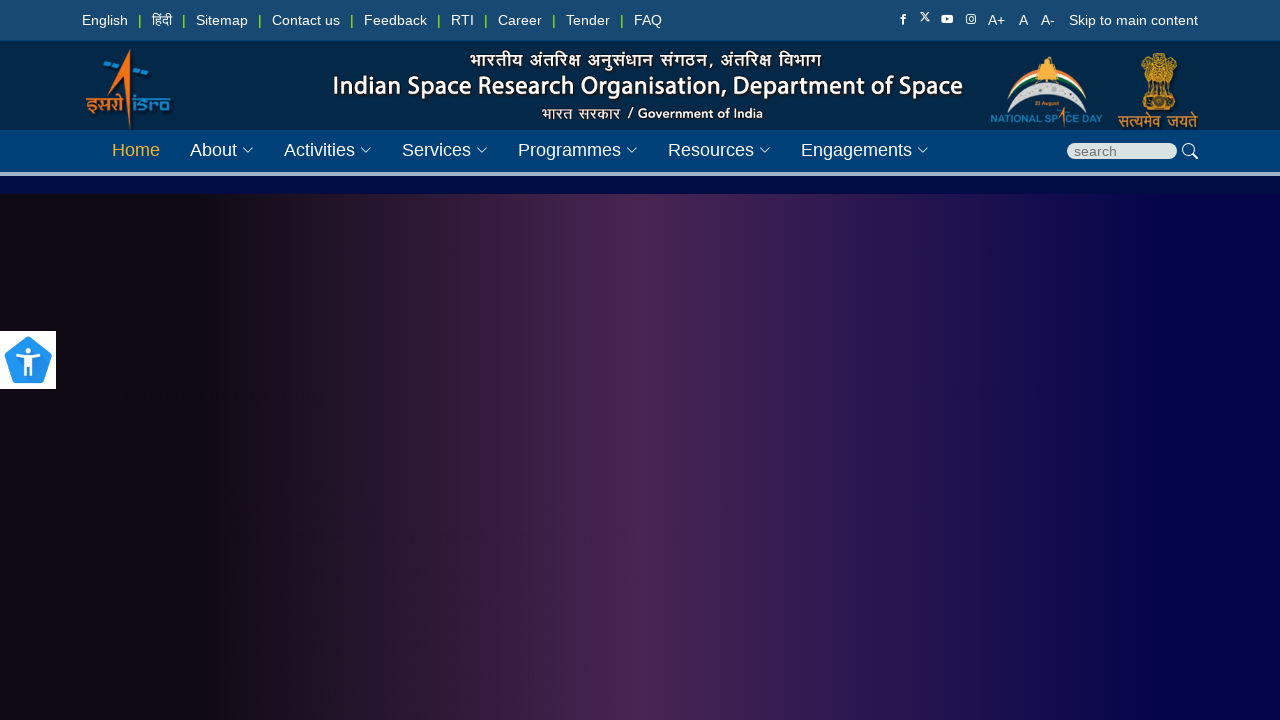

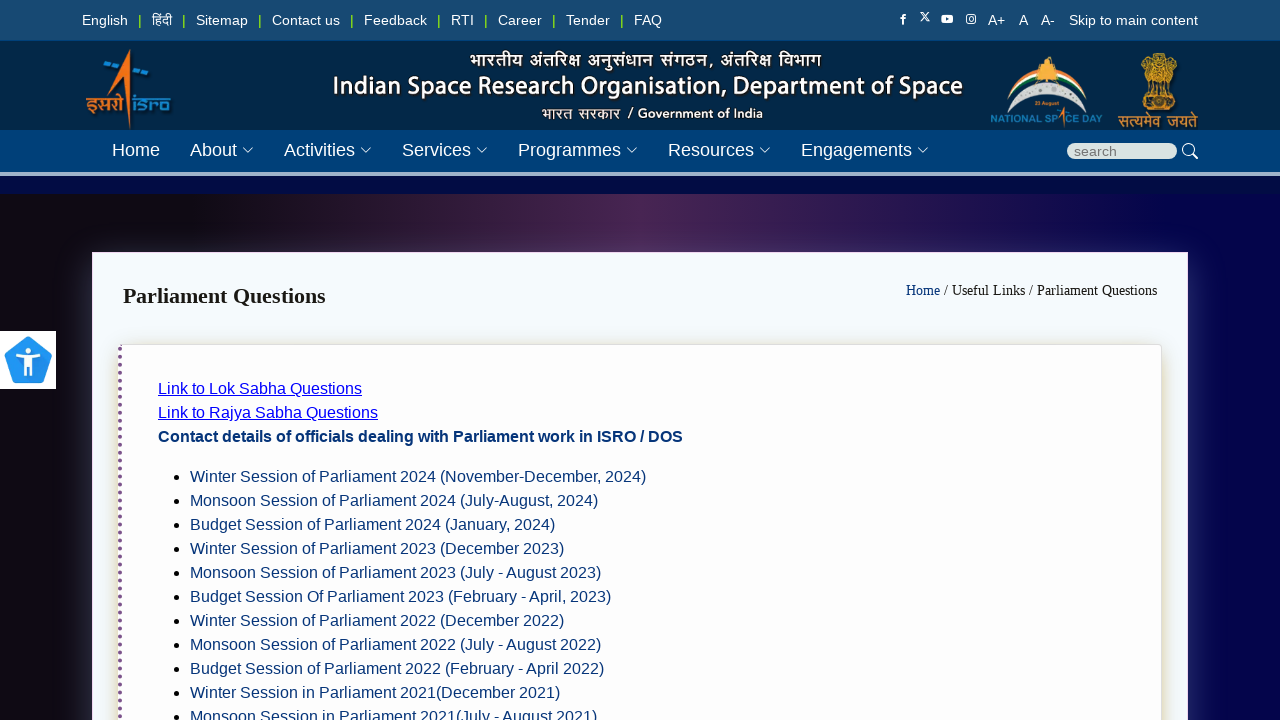